Tests DuckDuckGo search functionality by searching for "selenium webdriver" and validating that the page title contains "selenium"

Starting URL: https://duckduckgo.com

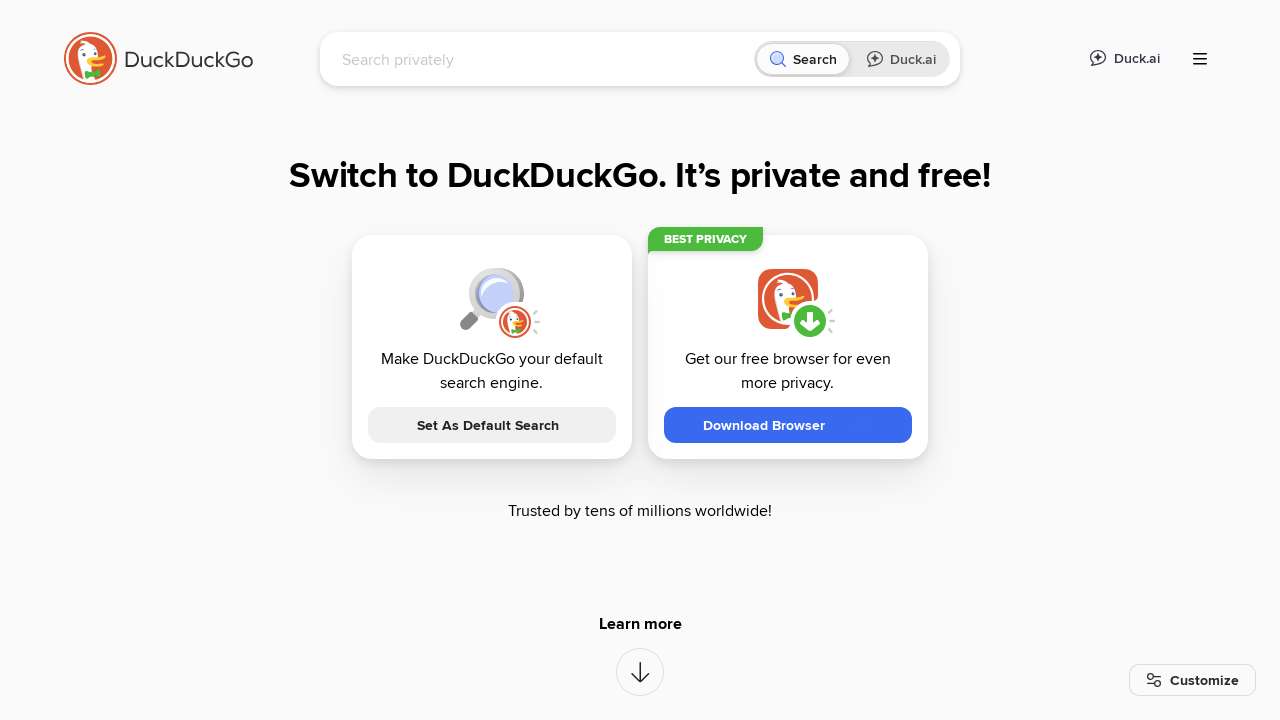

Filled search box with 'selenium webdriver' on [name='q']
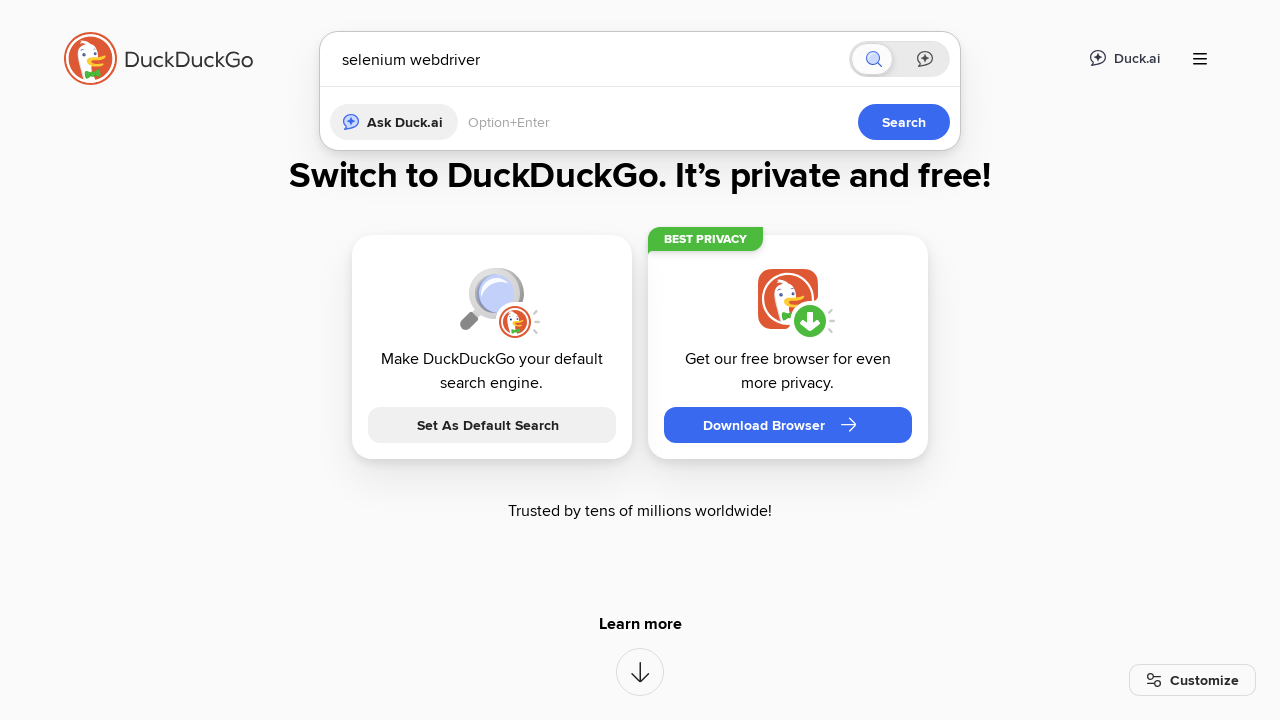

Pressed Enter to submit search
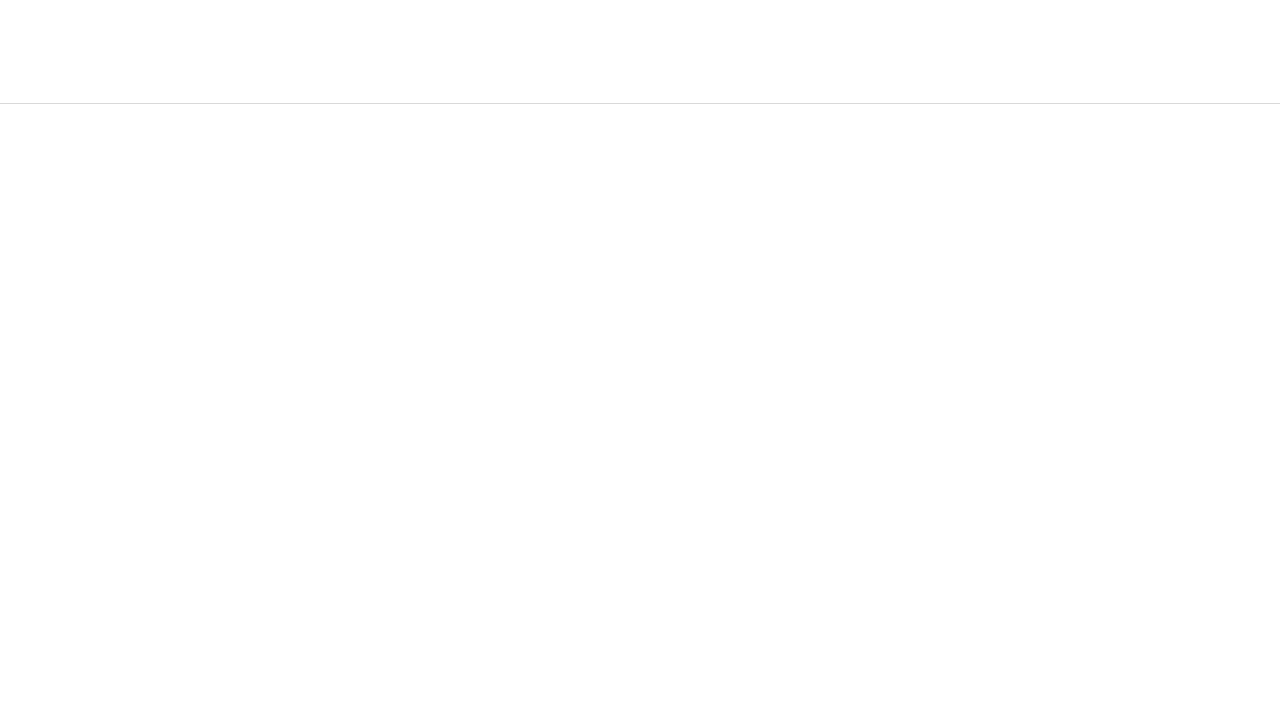

Validated that page title contains 'selenium'
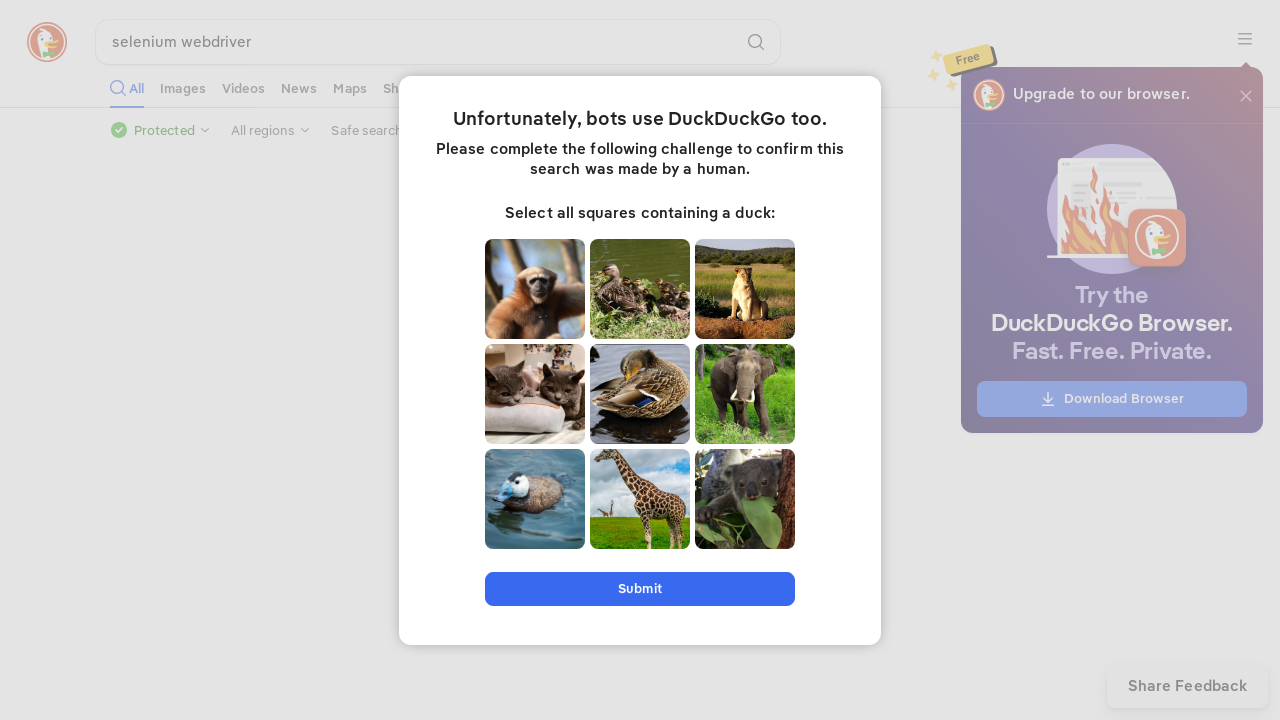

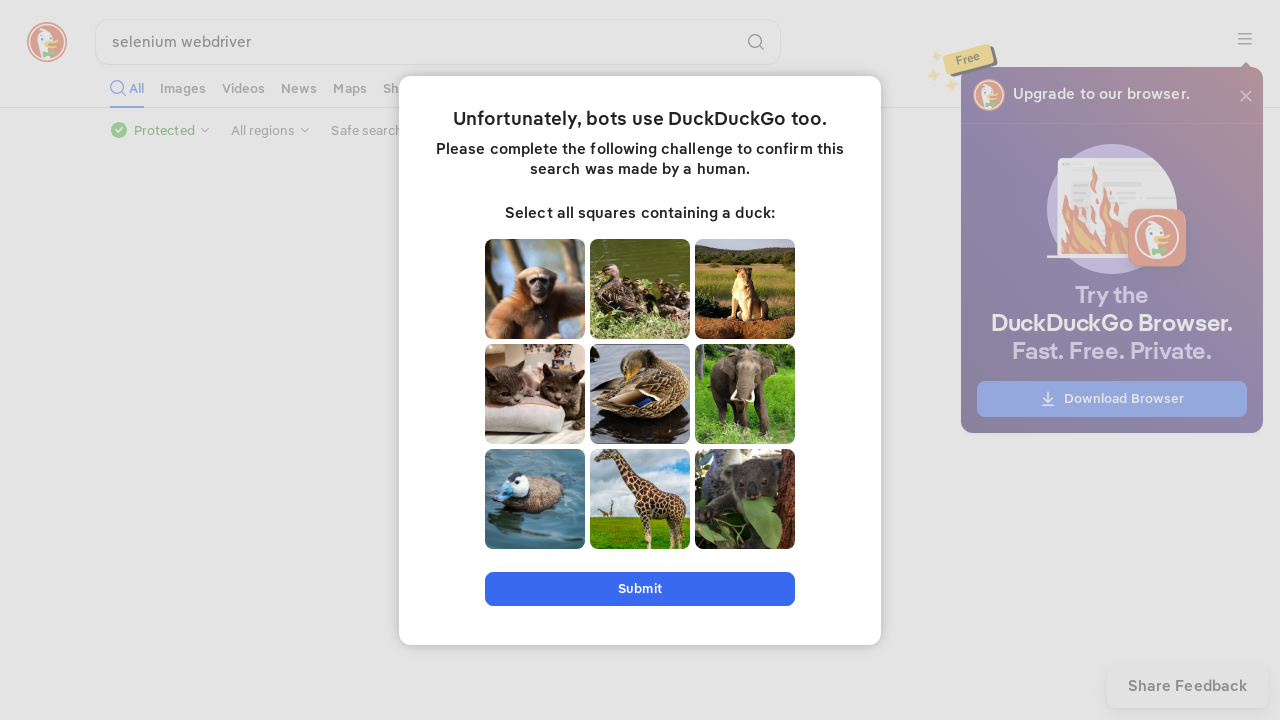